Tests form filling functionality by clicking a link with partial text, then filling out a form with first name, last name, city, and country fields before submitting.

Starting URL: http://suninjuly.github.io/find_link_text

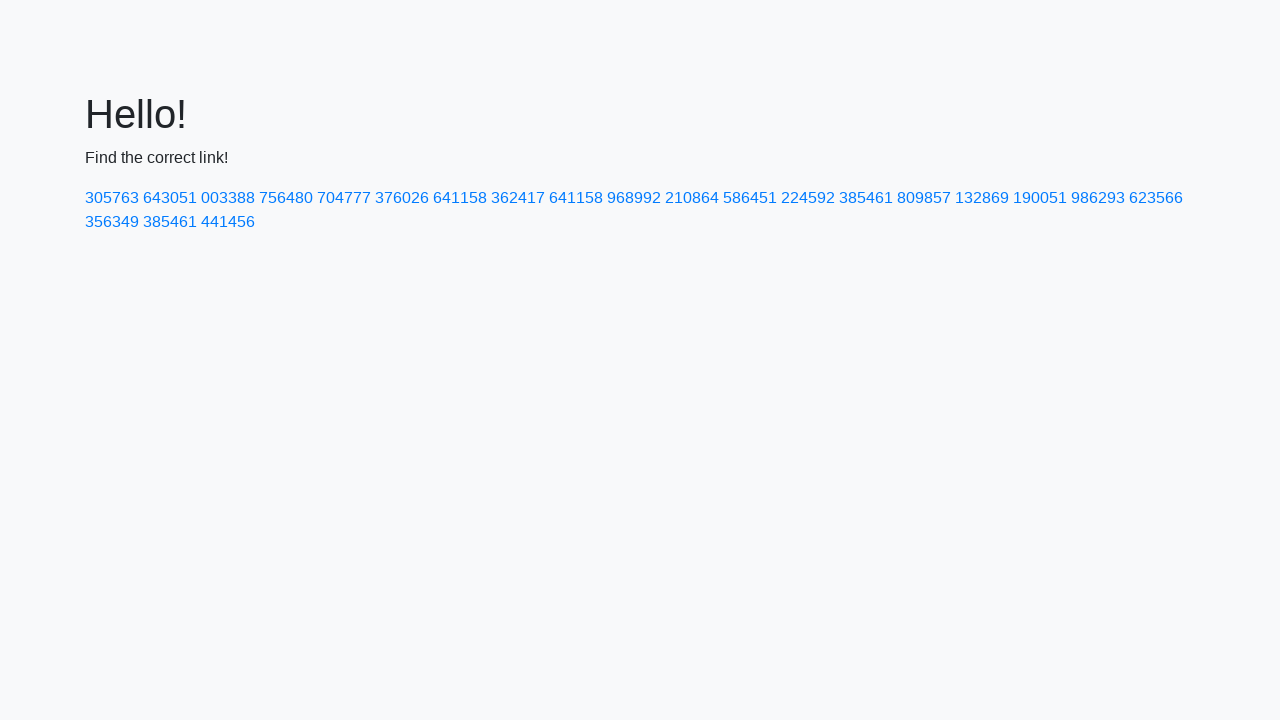

Clicked link containing partial text '224592' at (808, 198) on a:has-text('224592')
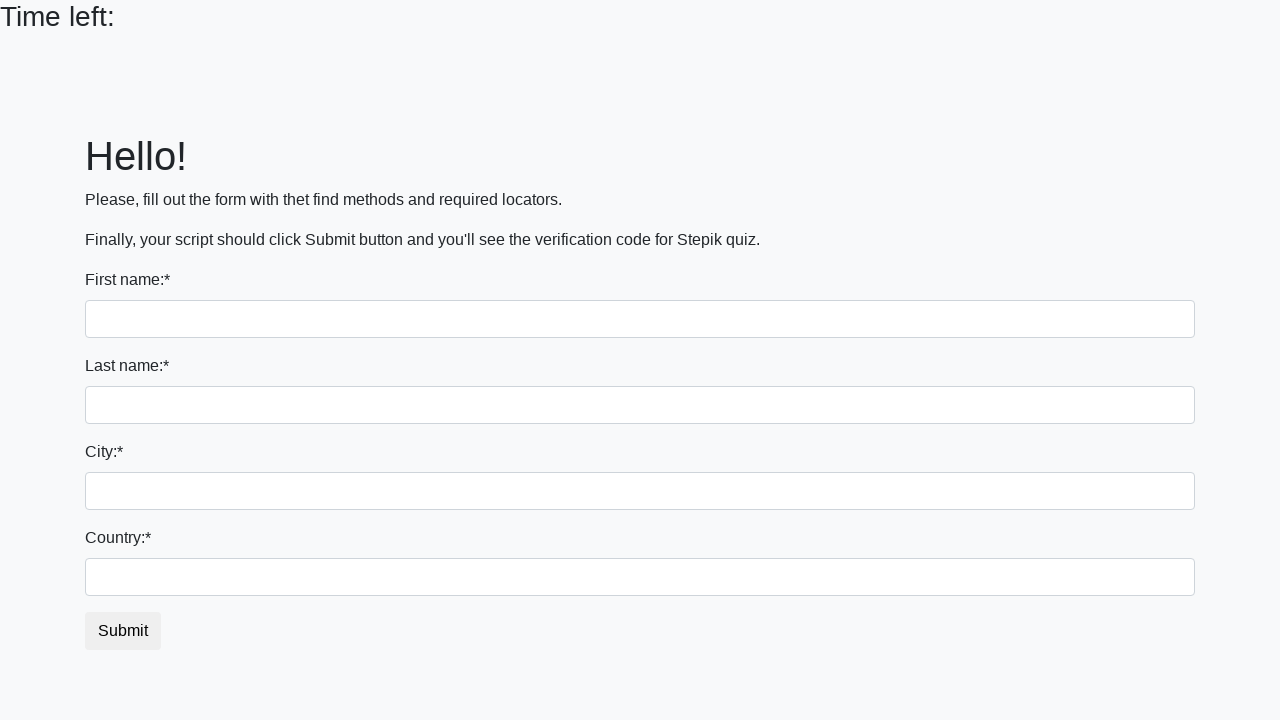

Filled first name field with 'Ivan' on input
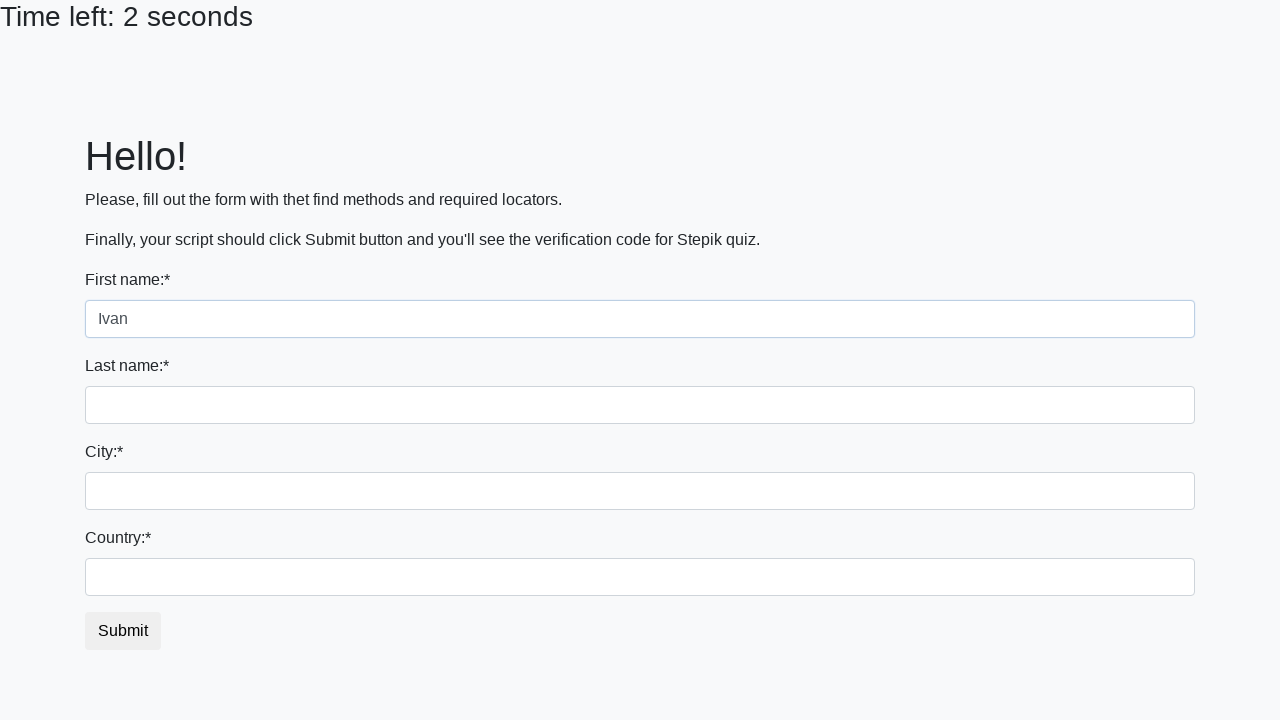

Filled last name field with 'Petrov' on input[name='last_name']
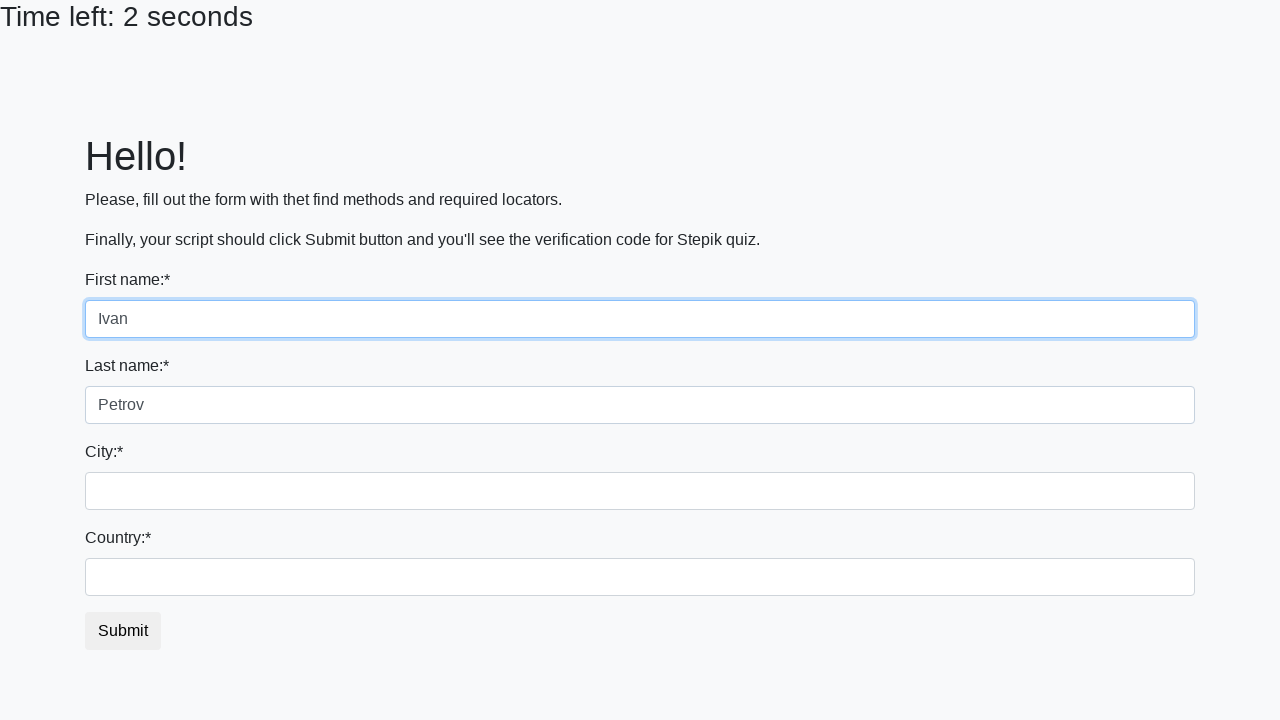

Filled city field with 'Smolensk' on .form-control.city
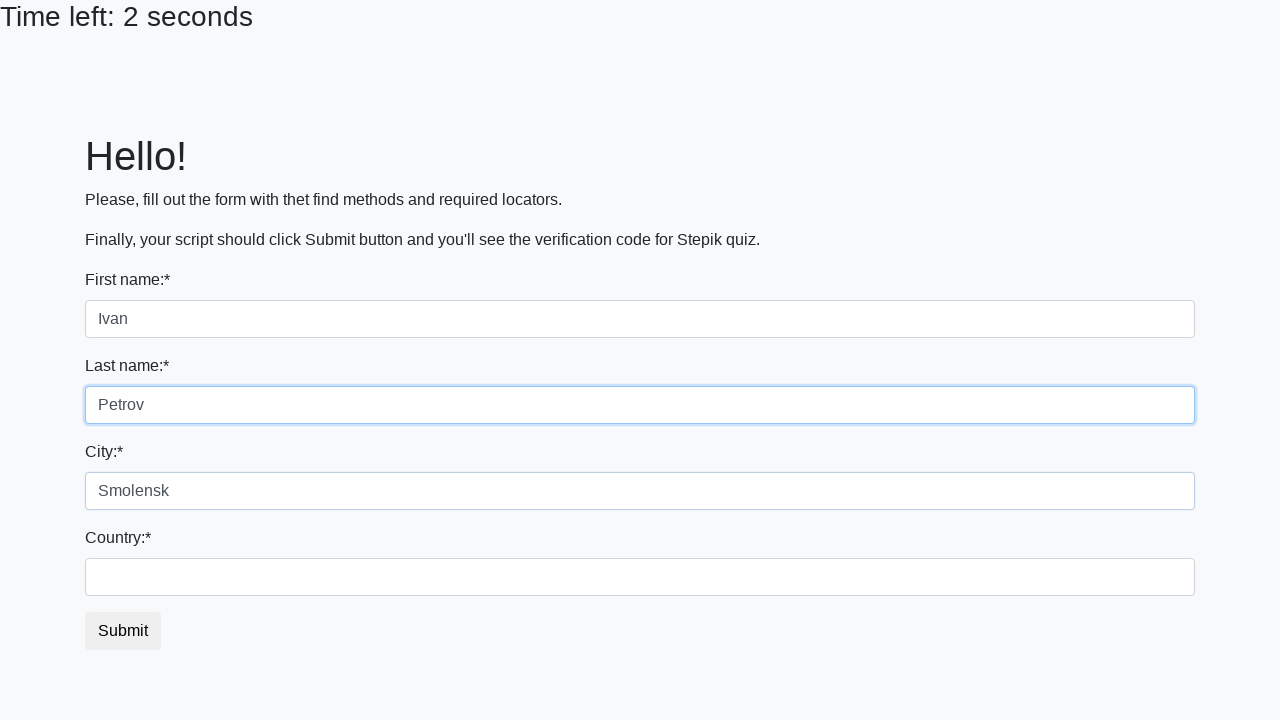

Filled country field with 'Russia' on #country
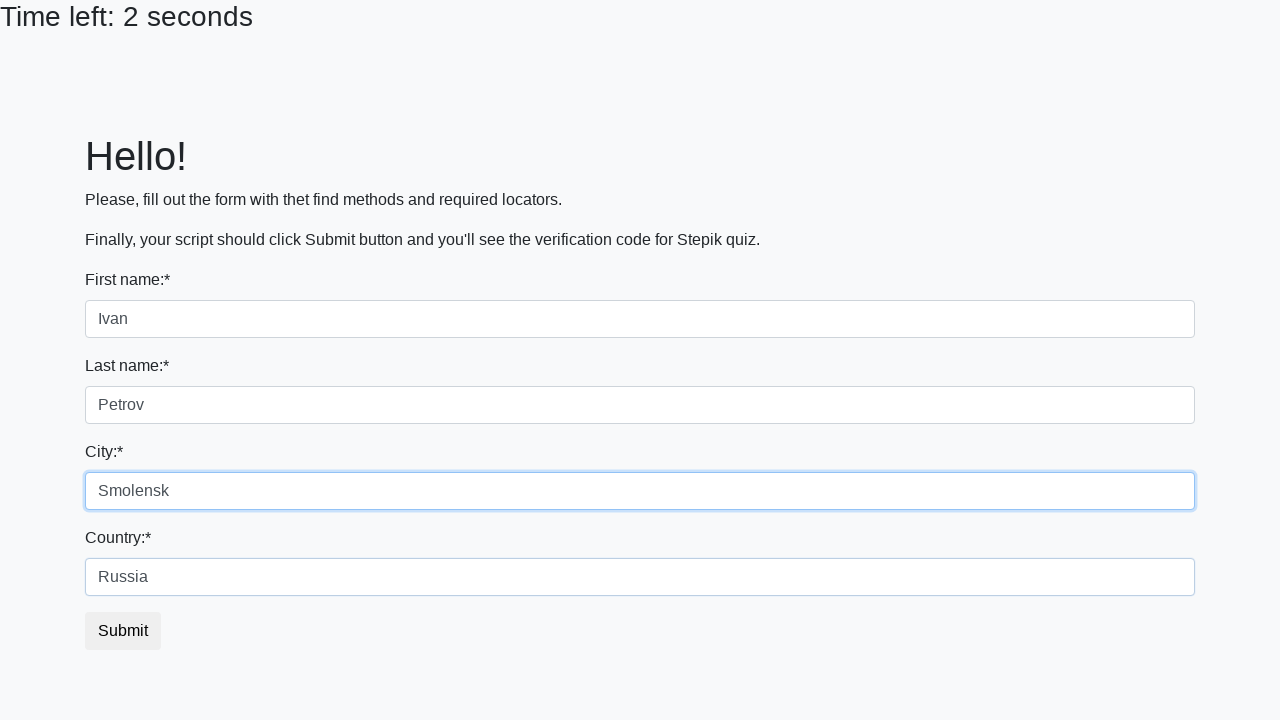

Clicked submit button to submit form at (123, 631) on button.btn
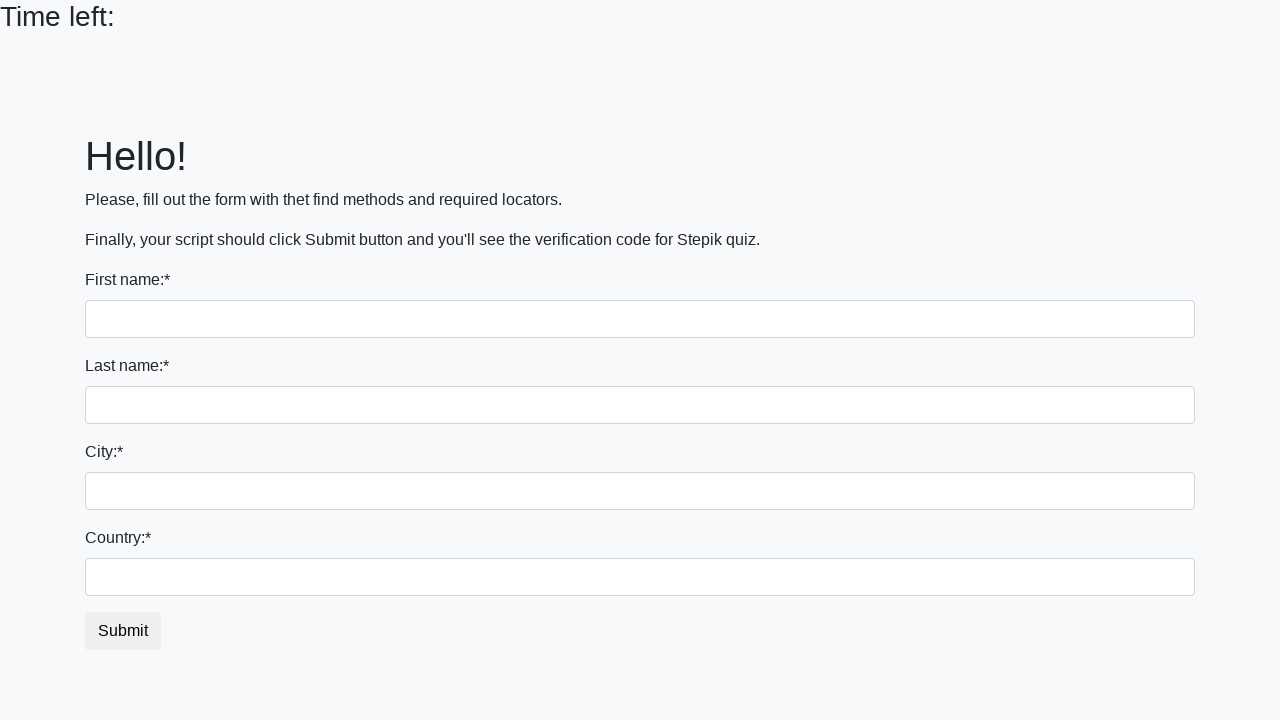

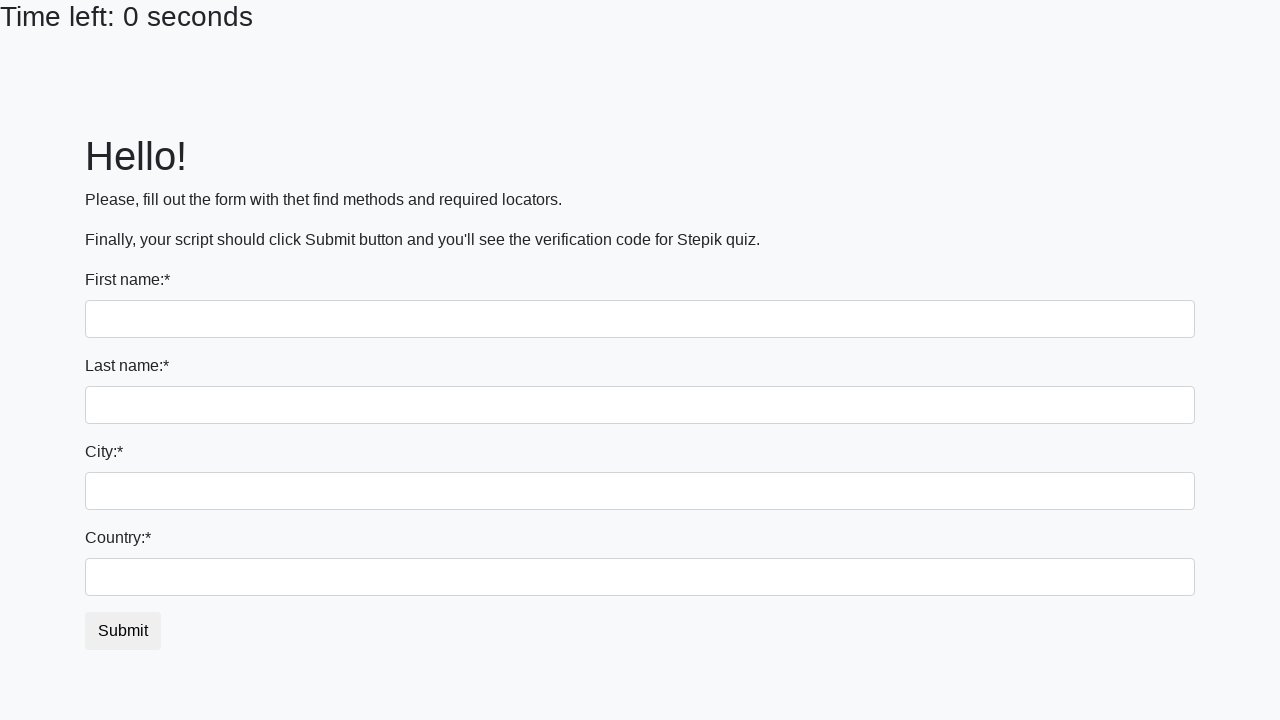